Tests navigating to Kookie Kids brand, viewing a product and adding it to cart

Starting URL: https://automationexercise.com/products

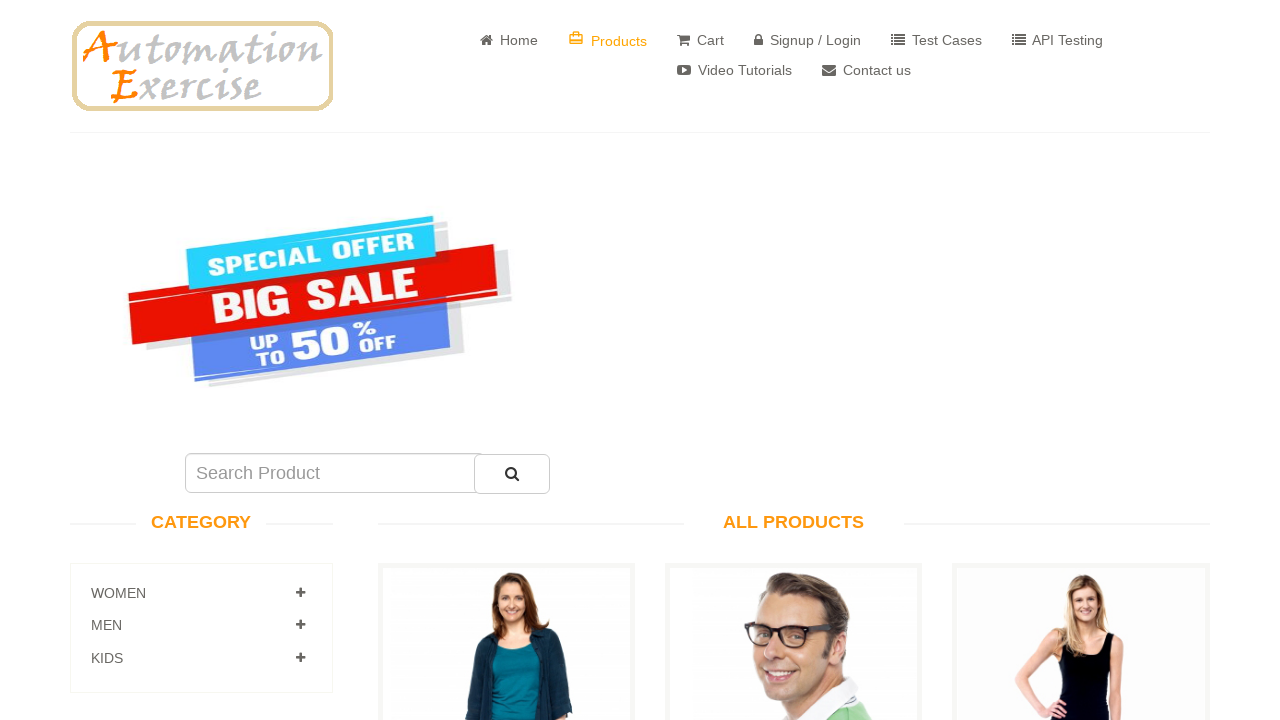

Verified 'Brands' heading is visible
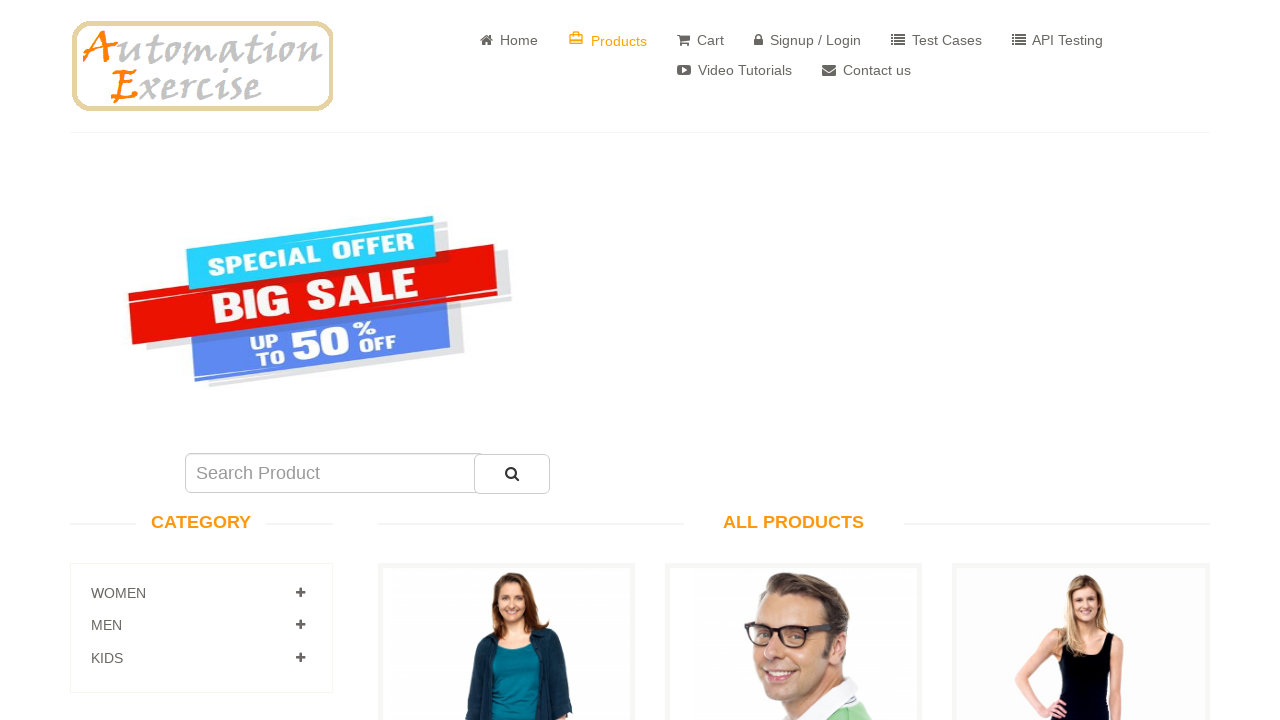

Verified 'Kookie Kids' brand link is visible
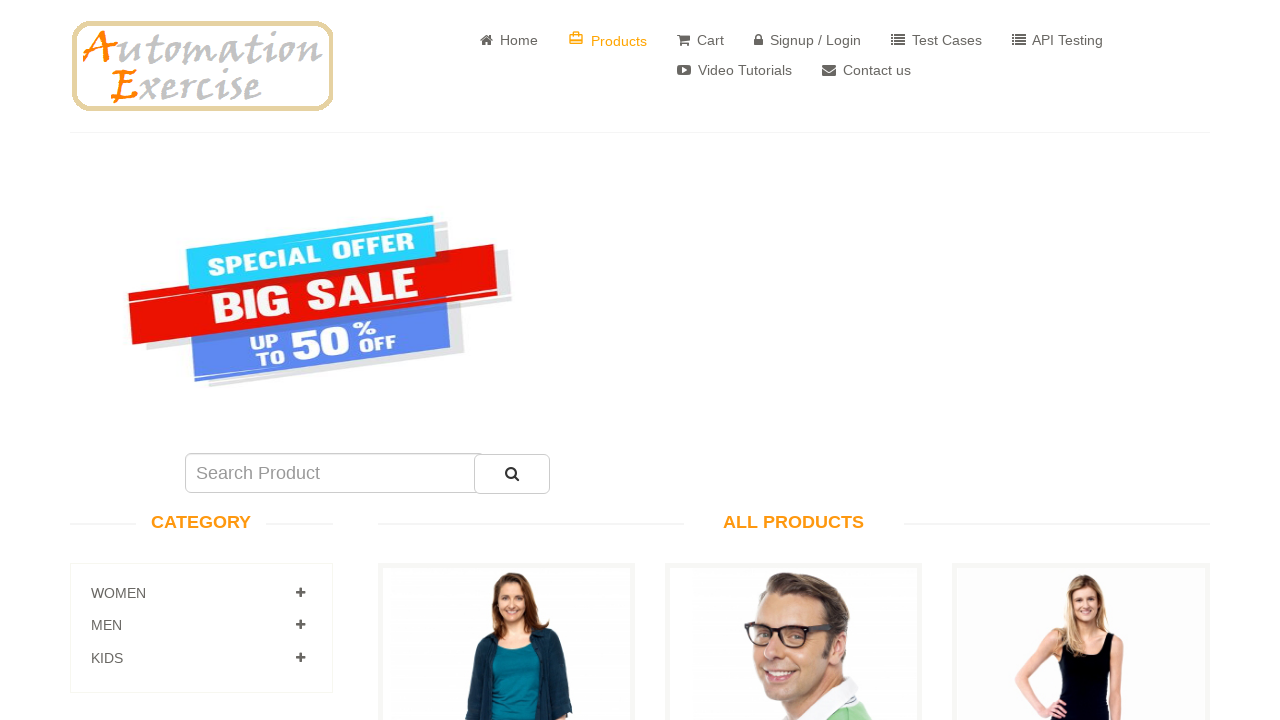

Clicked on 'Kookie Kids' brand link at (201, 360) on internal:role=link[name="(3) Kookie Kids"i]
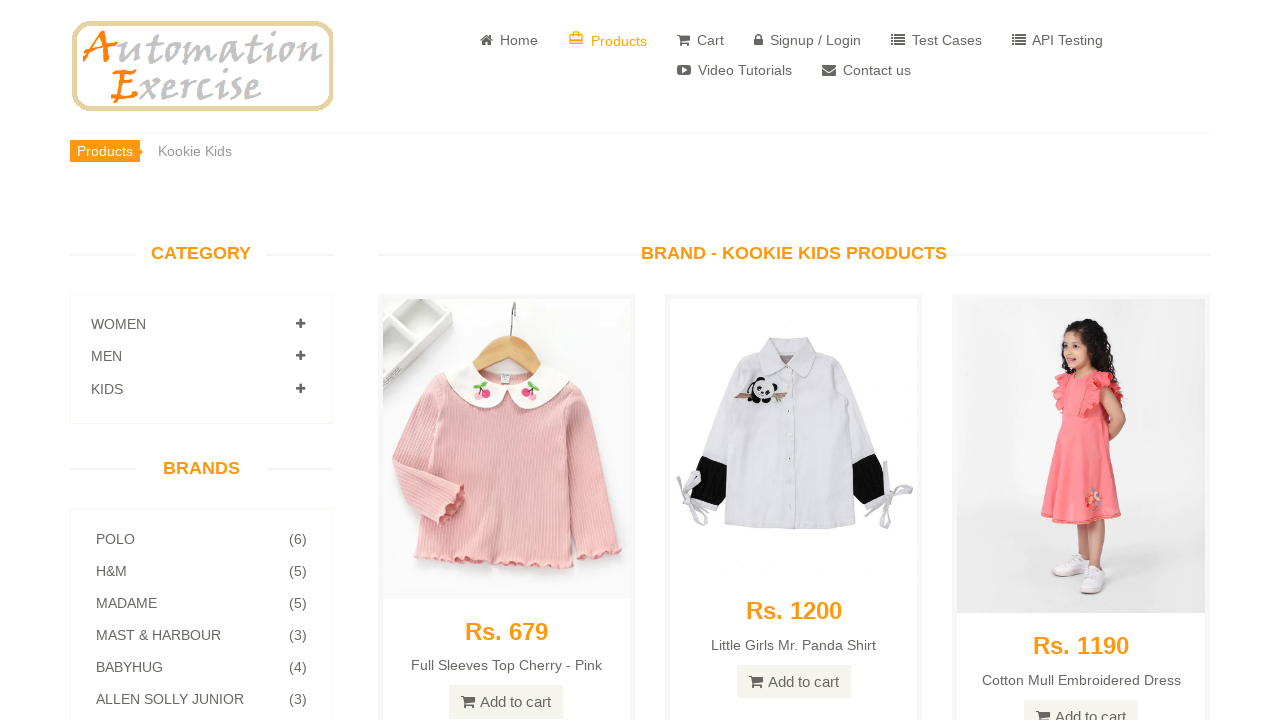

Verified page title is 'Automation Exercise - Kookie Kids Products'
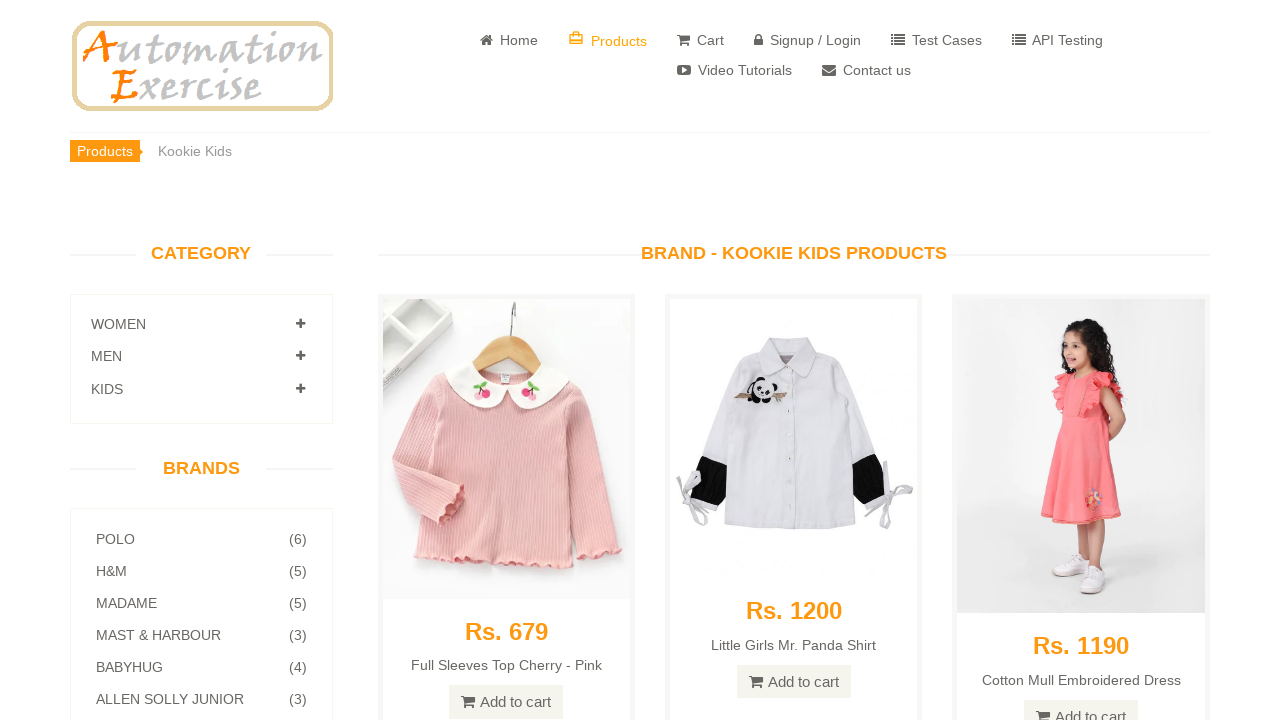

Verified 'Brand - Kookie Kids Products' heading is visible
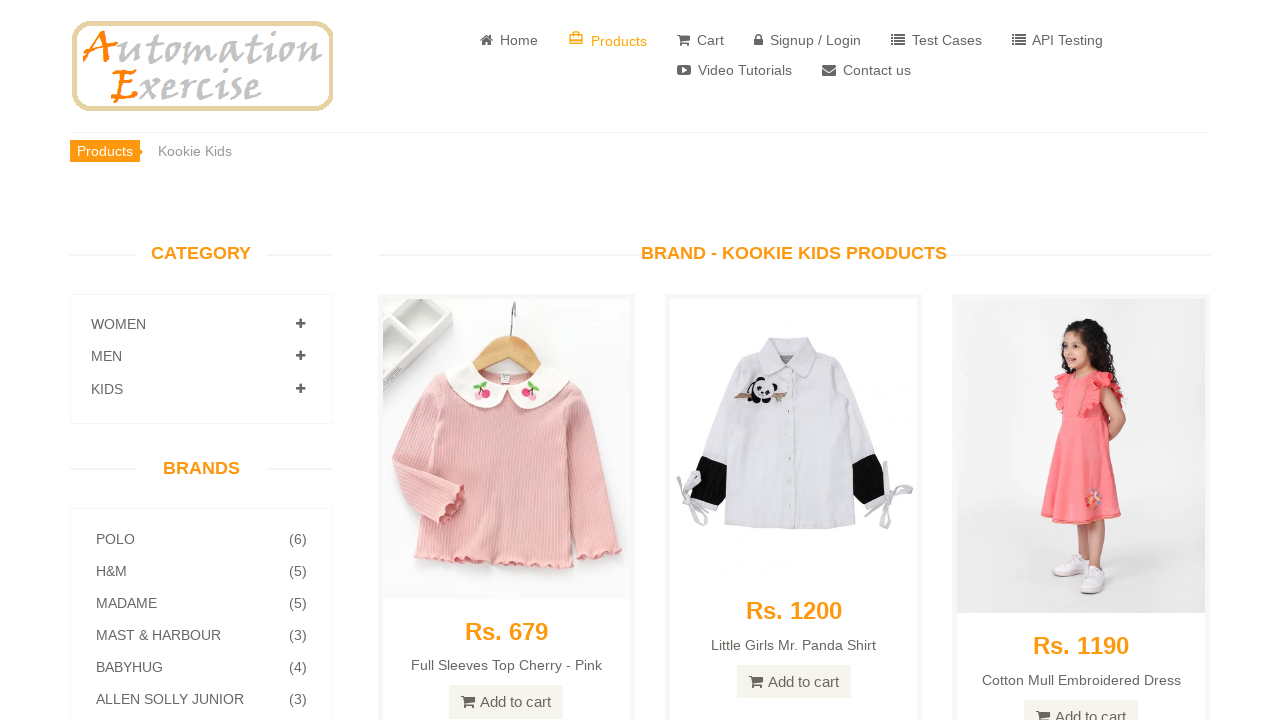

Clicked 'View Product' link for first product at (506, 361) on internal:role=link[name=" View Product"i] >> nth=0
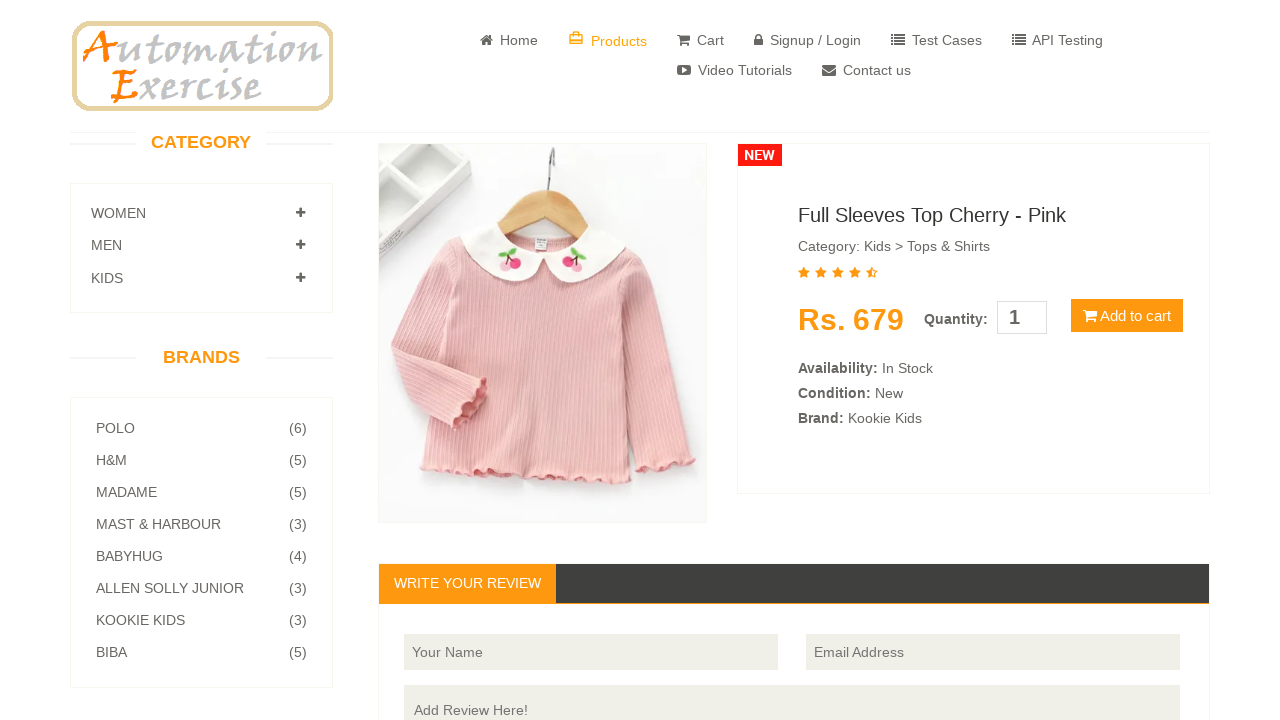

Verified product availability is 'In Stock'
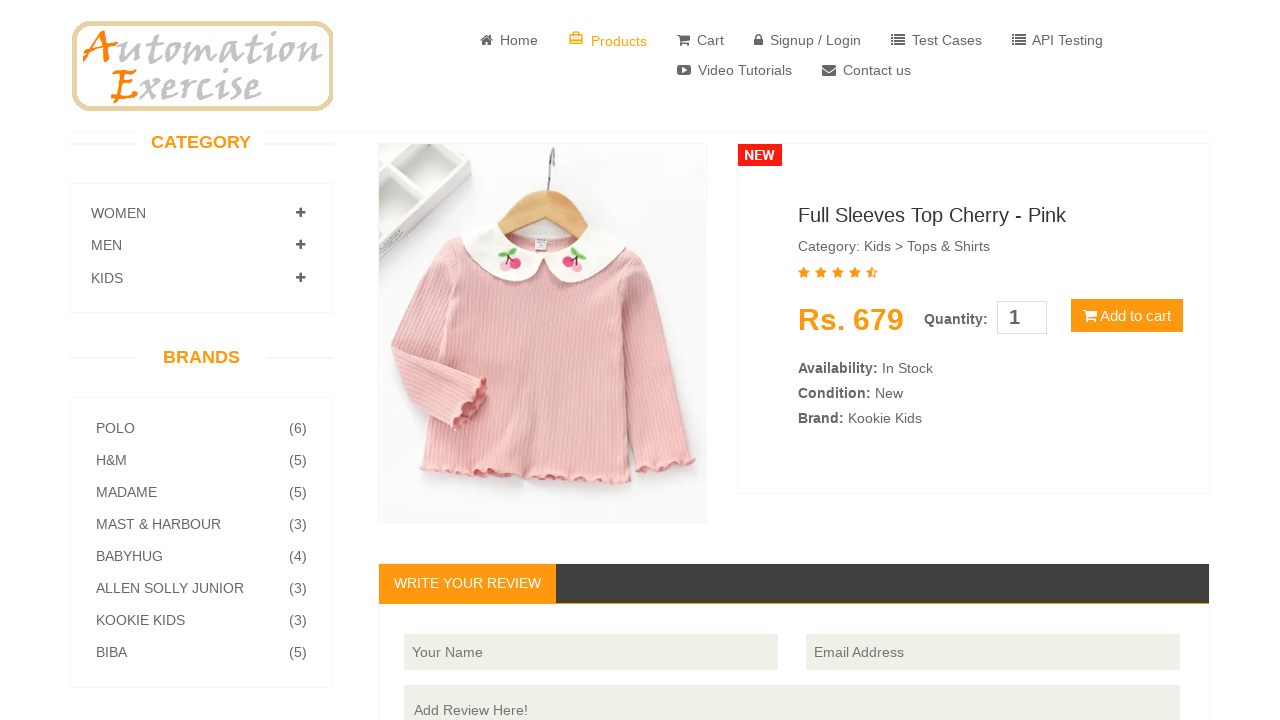

Verified product condition is 'New'
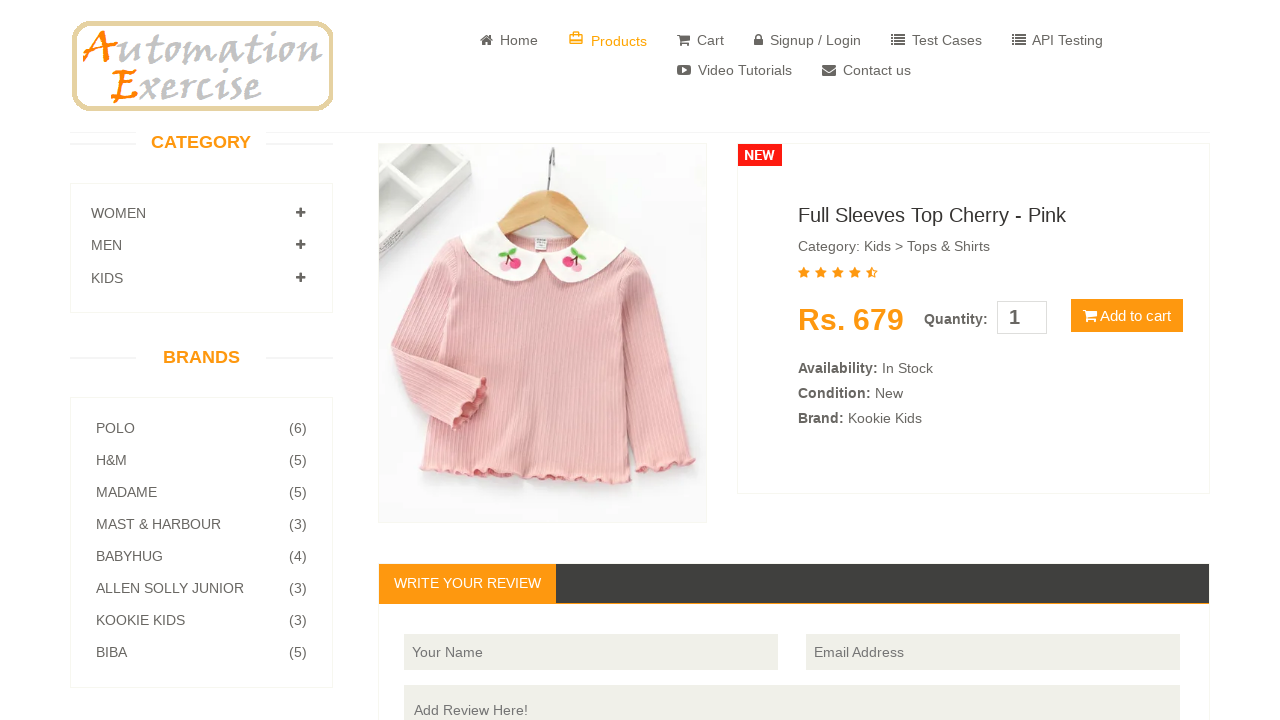

Verified product brand is 'Kookie Kids'
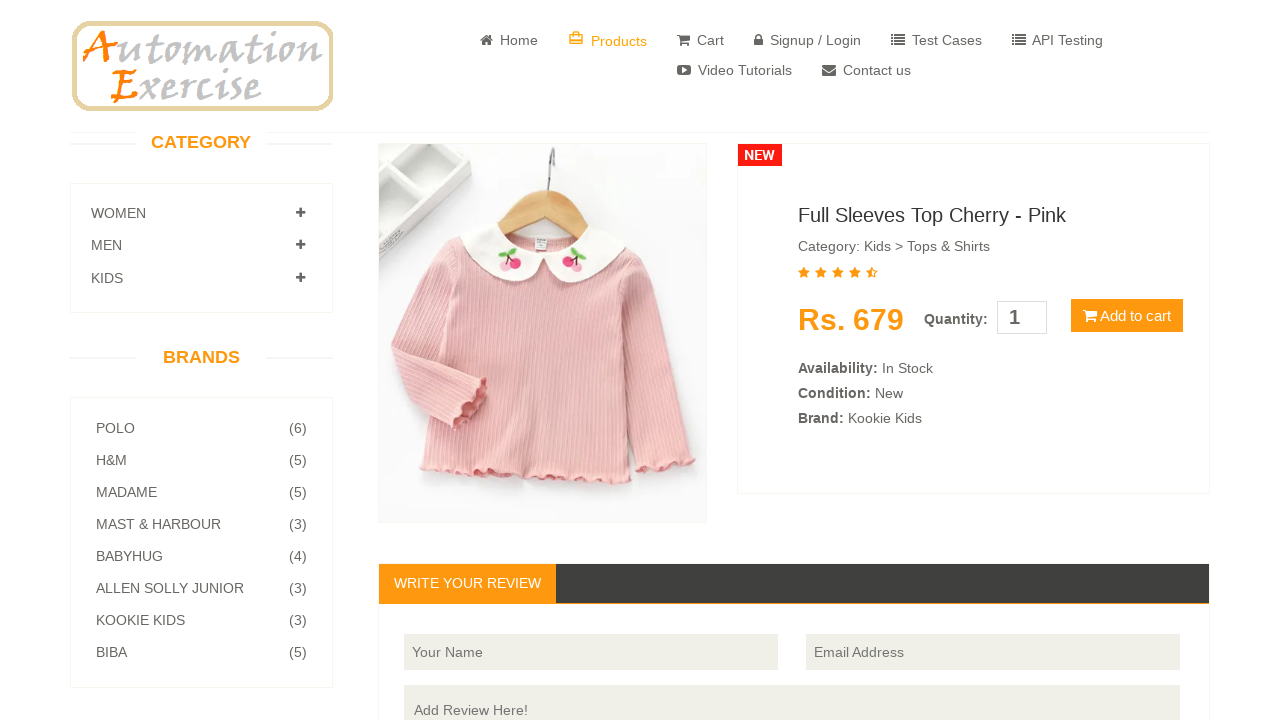

Verified 'Add to cart' button is visible
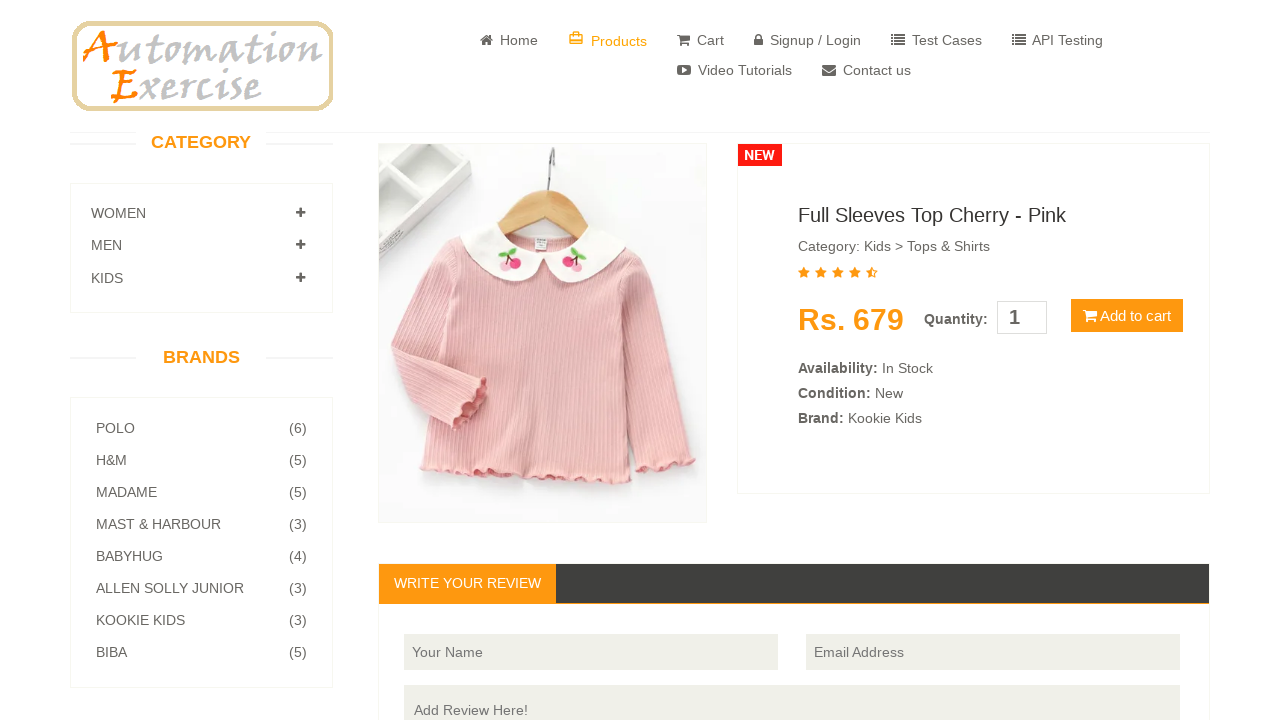

Clicked 'Add to cart' button at (1127, 316) on internal:role=button[name=" Add to cart"i]
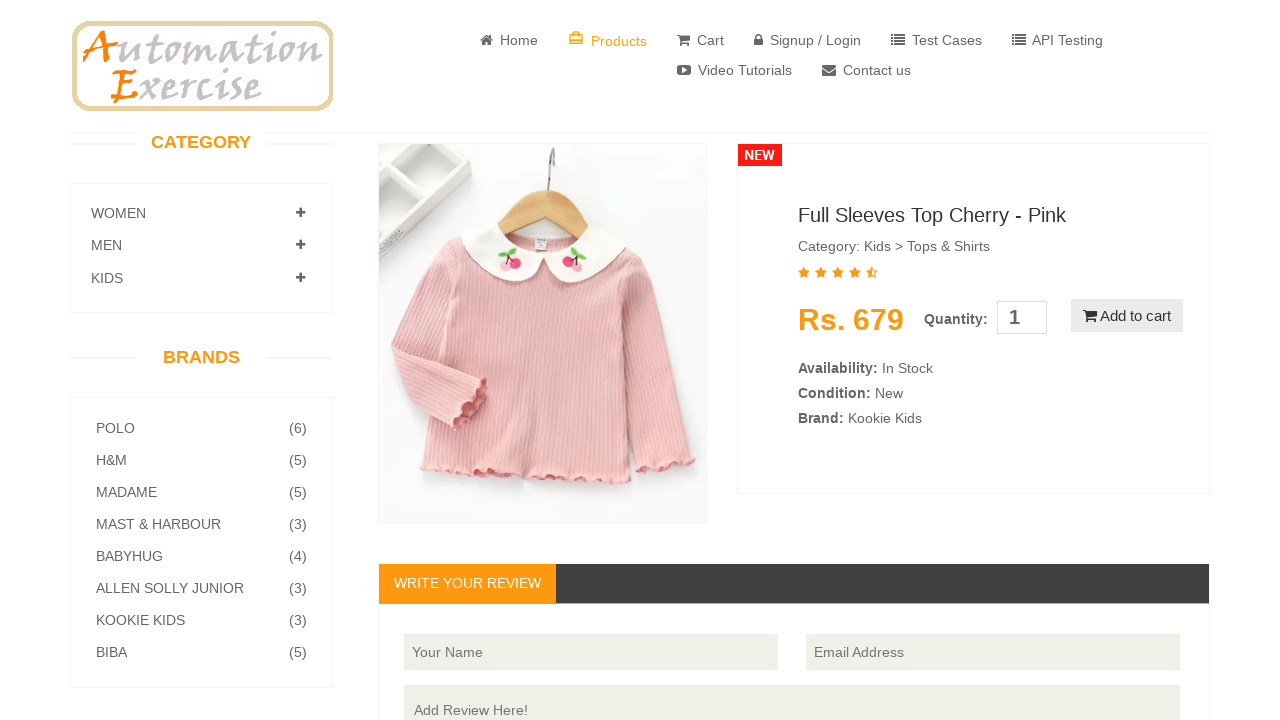

Verified cart modal displays 'Your product has been added to cart.' message
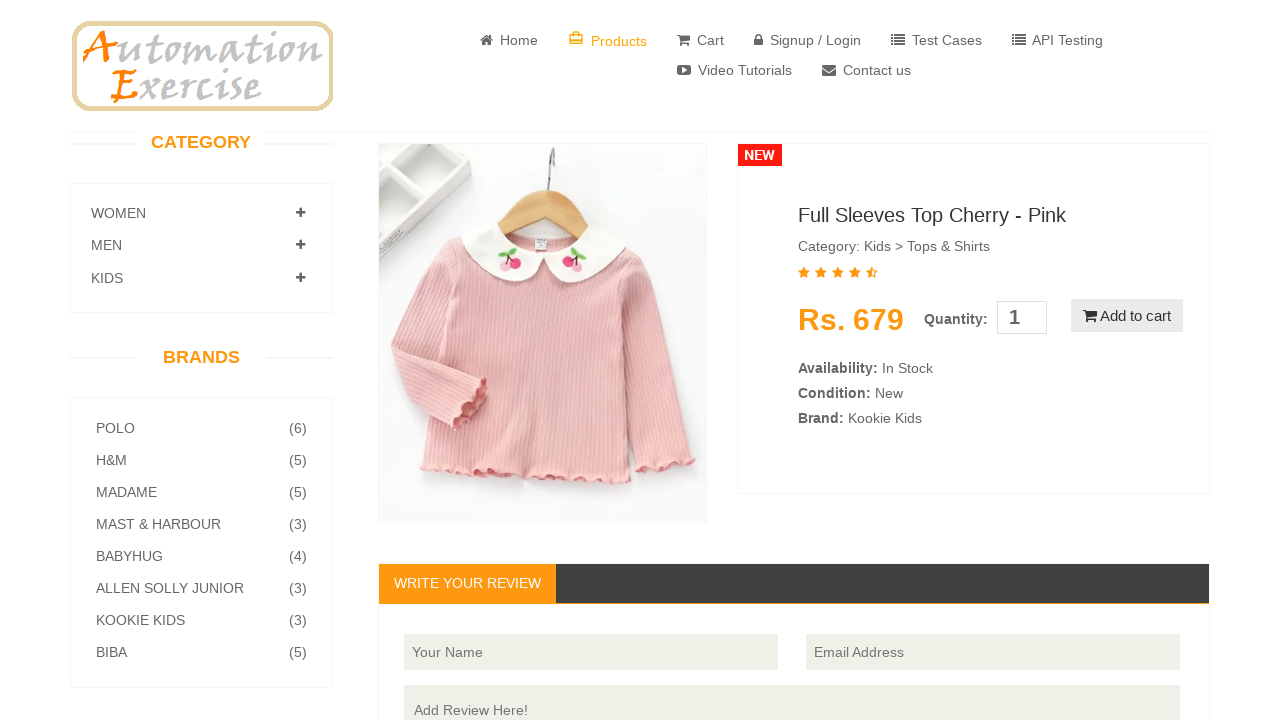

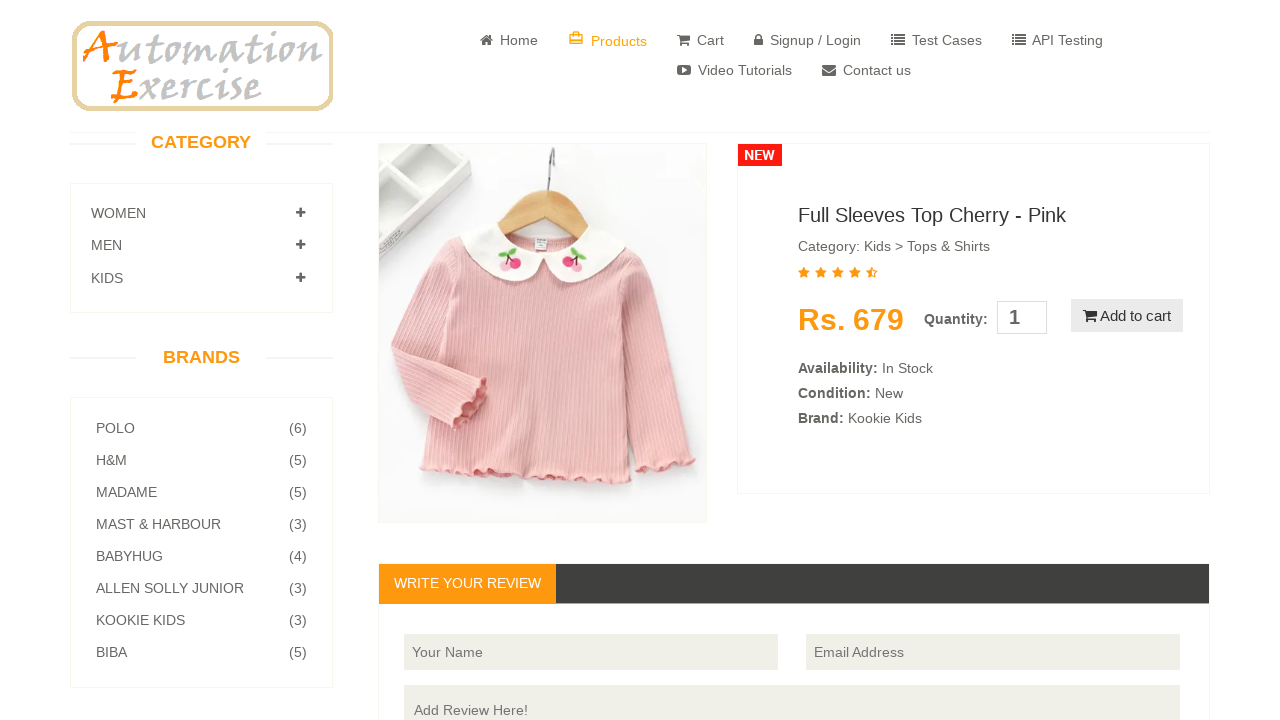